Tests navigation to a search result by searching for "useState" and clicking on the first result to navigate to a different page.

Starting URL: https://react.dev

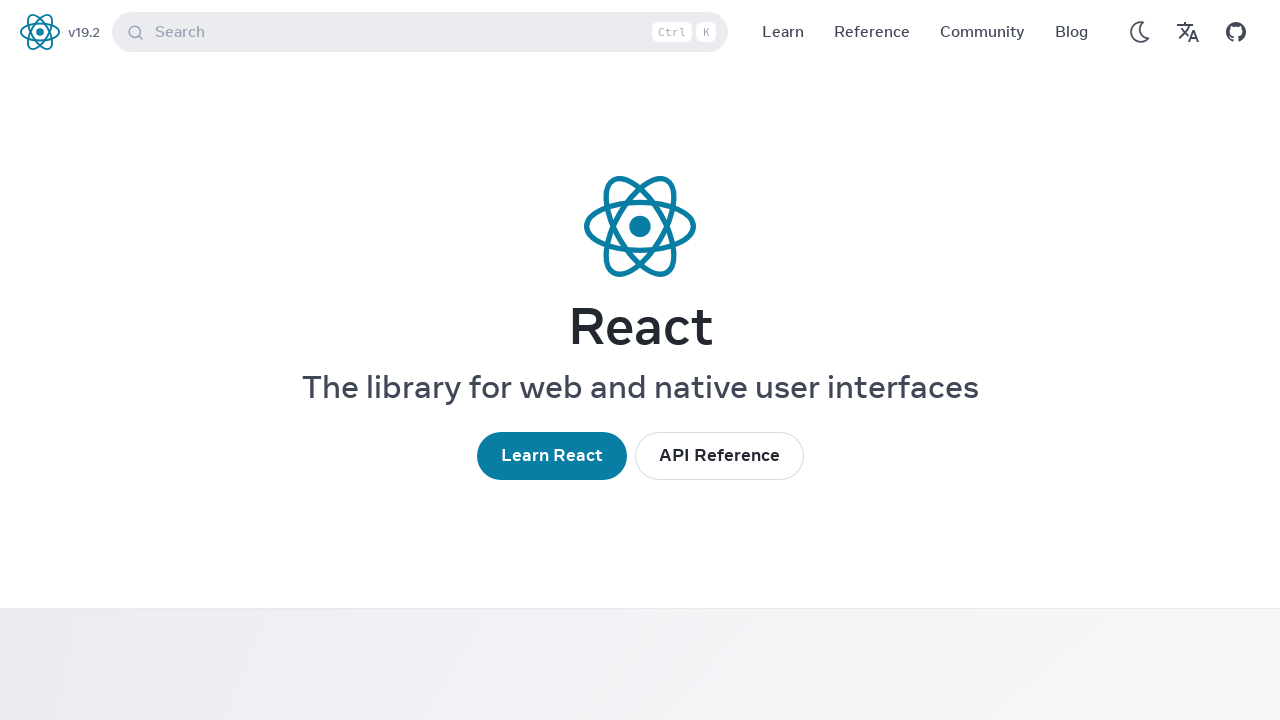

Waited for page to fully load with networkidle state
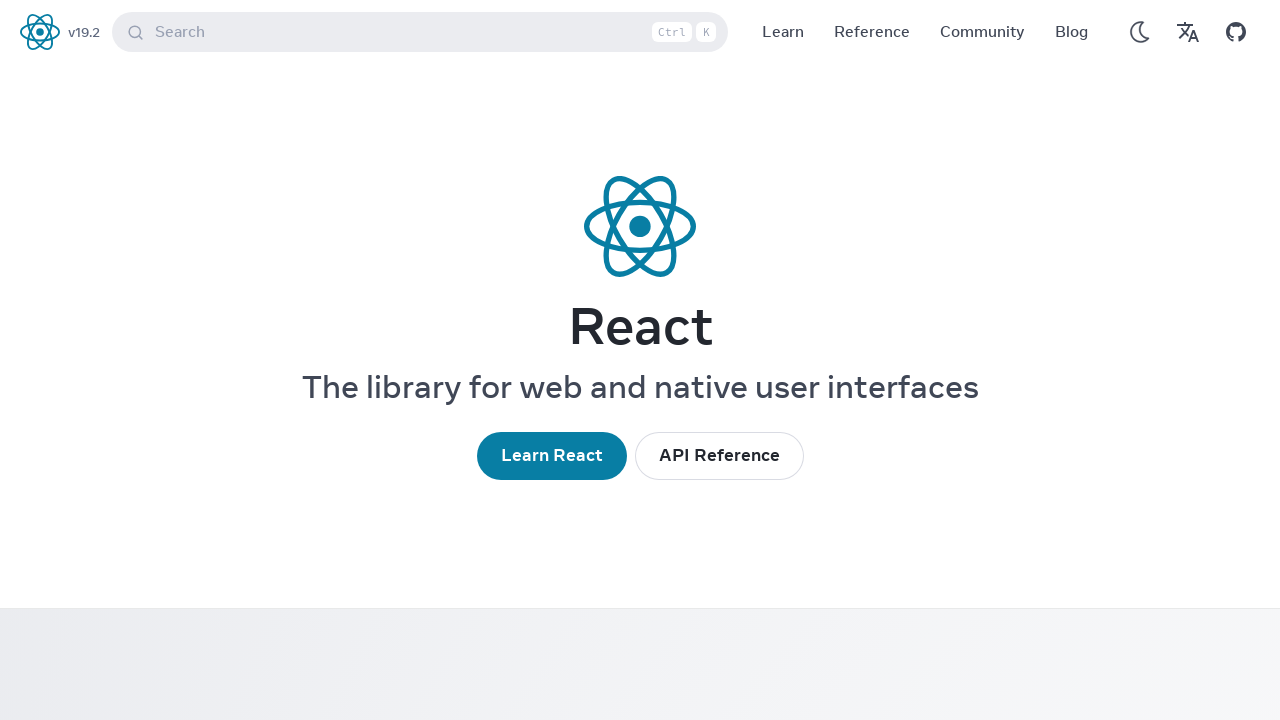

Clicked search button to open search modal at (420, 32) on button:has-text("Search"), .DocSearch-Button >> nth=0
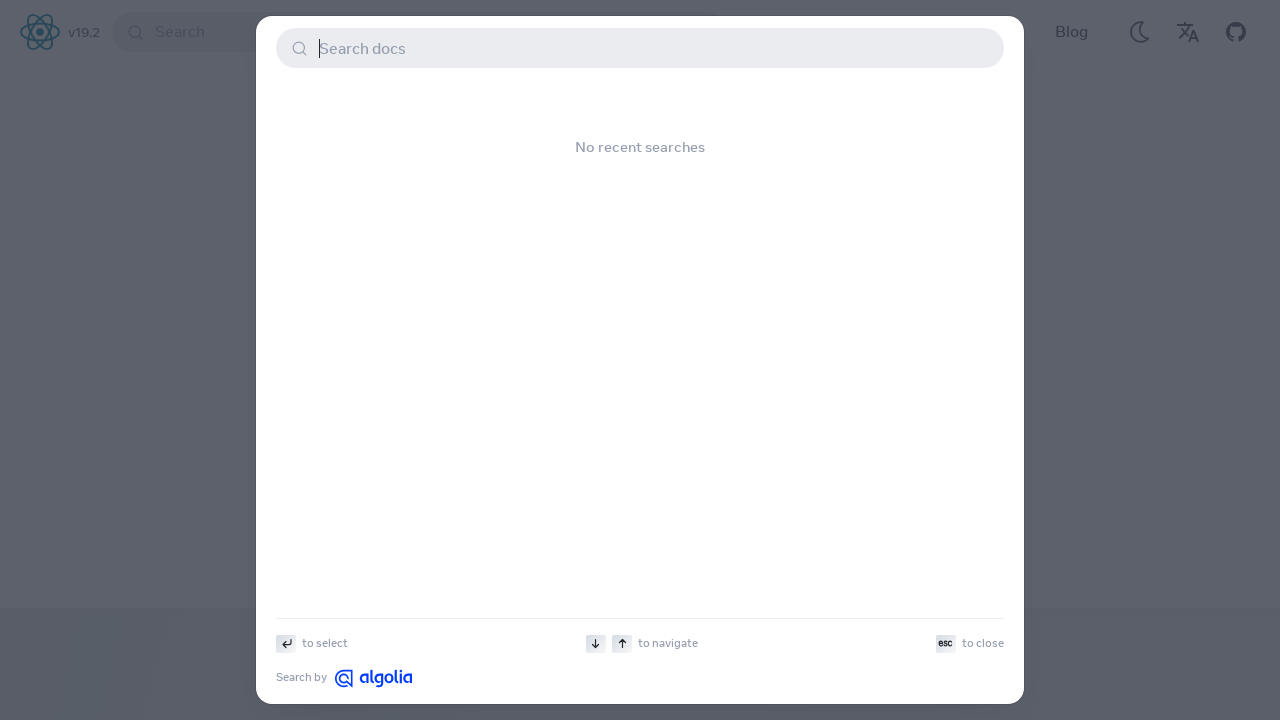

Filled search input with 'useState' query on .DocSearch-Input, input[type="search"] >> nth=0
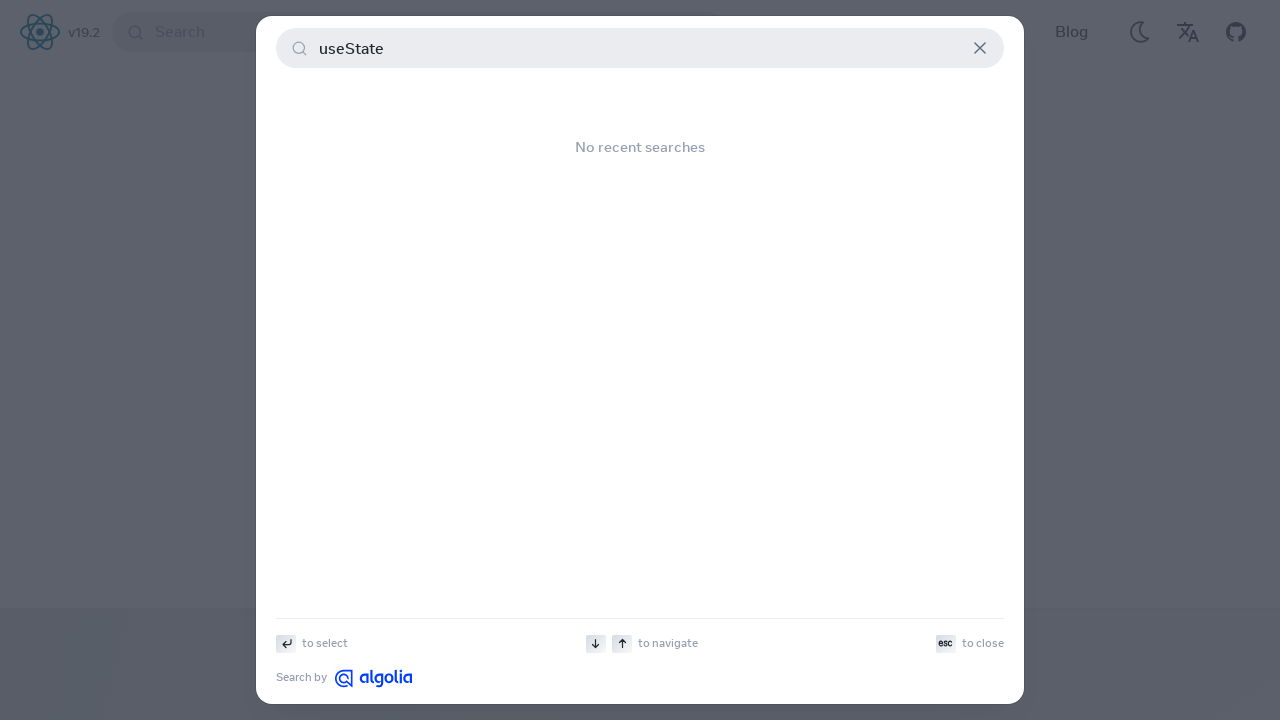

Waited 2 seconds for search results to load
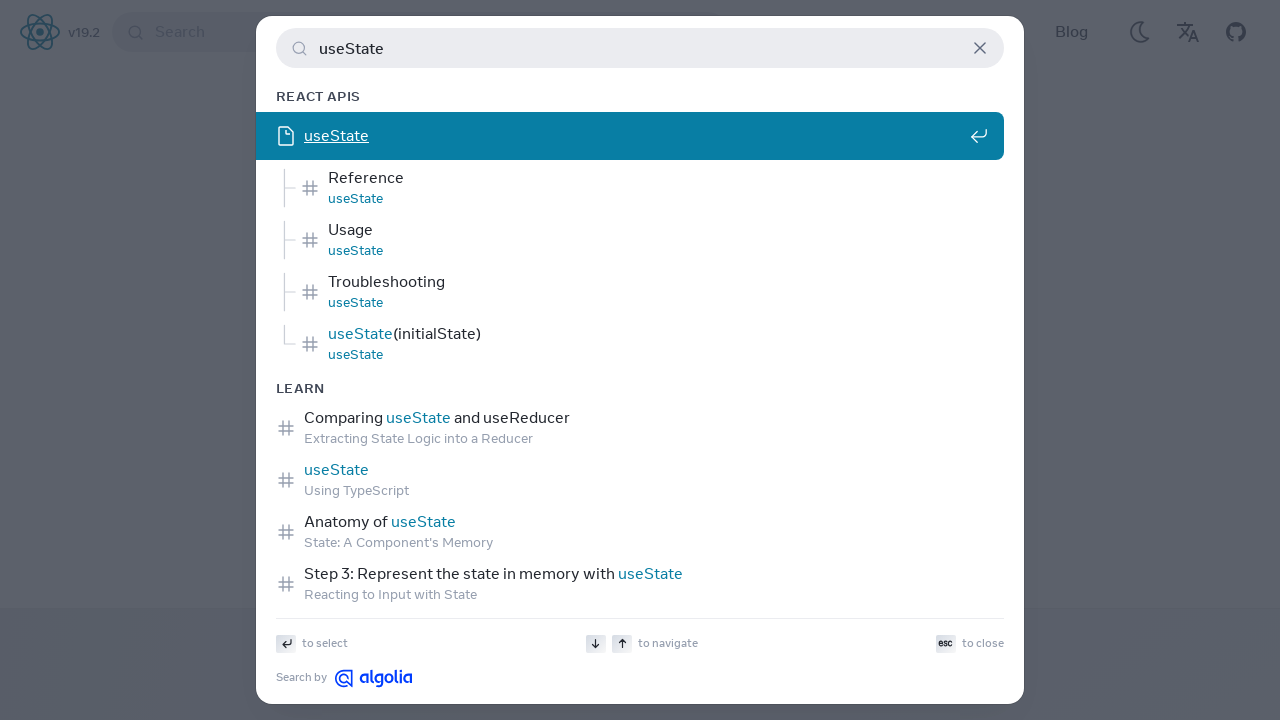

Clicked on first search result for 'useState' at (630, 138) on .DocSearch-Hit, [id^="docsearch-item"] >> nth=0
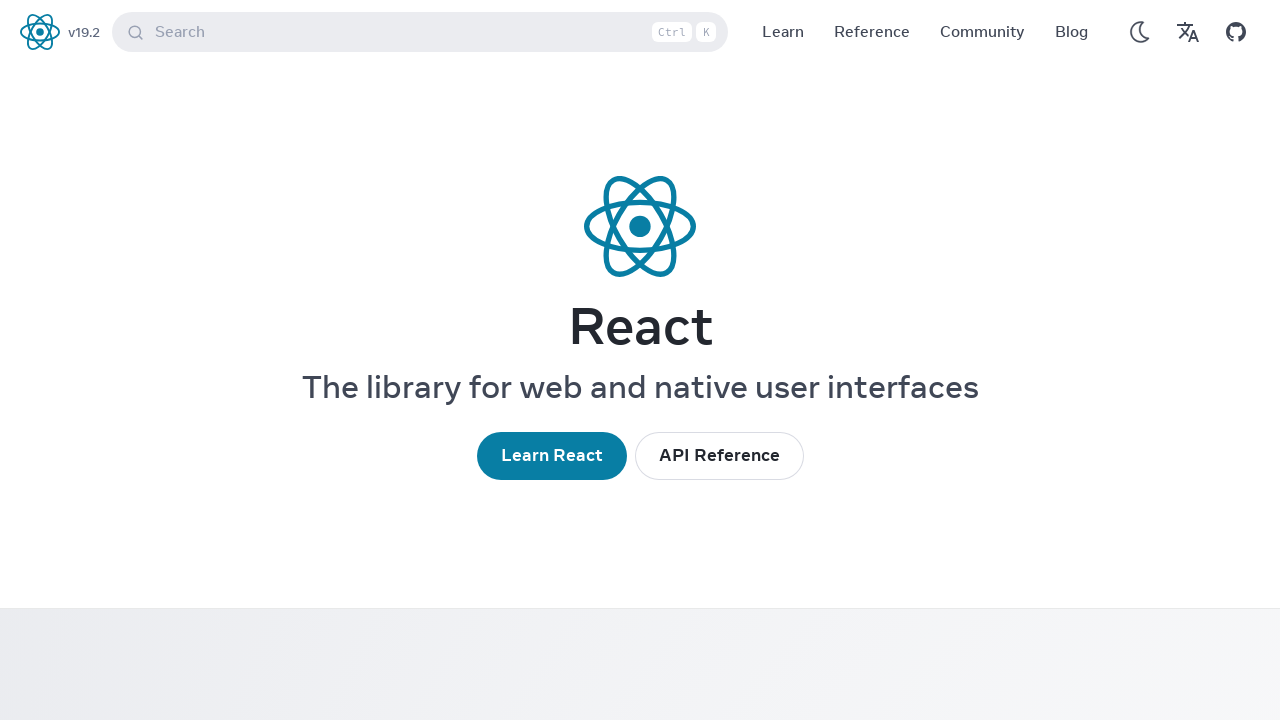

Navigated to search result page and waited for DOM to load
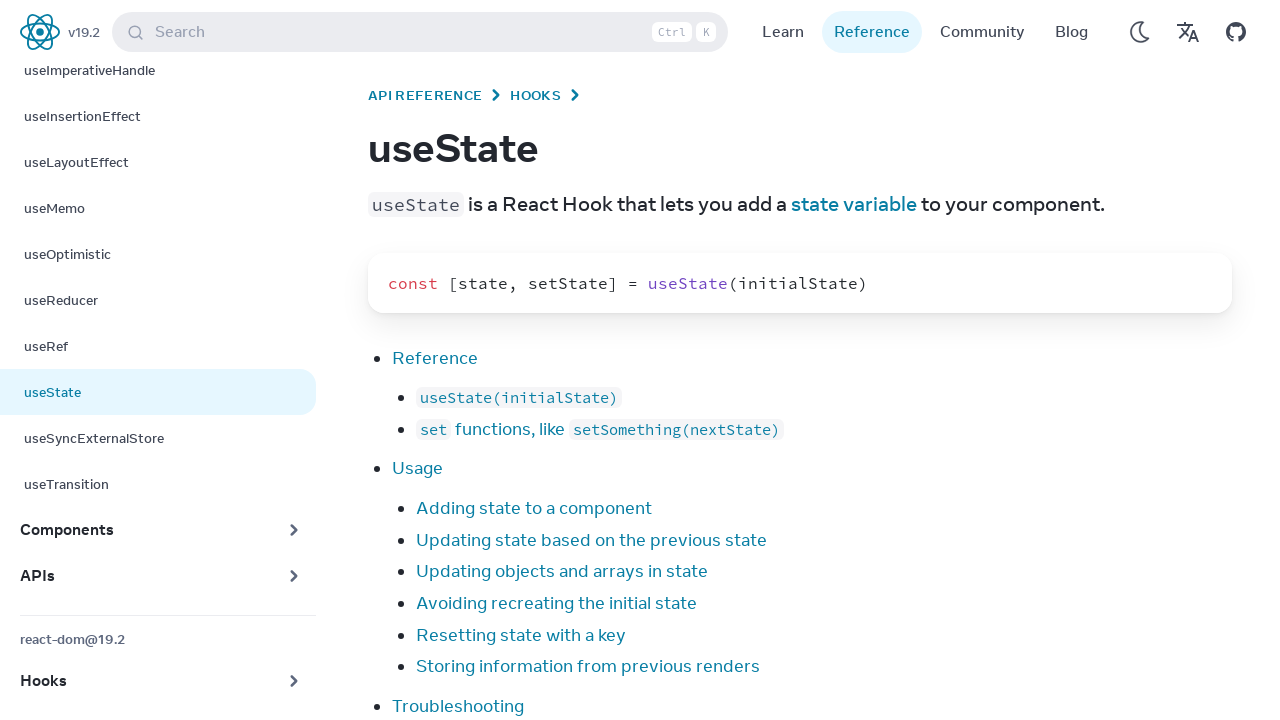

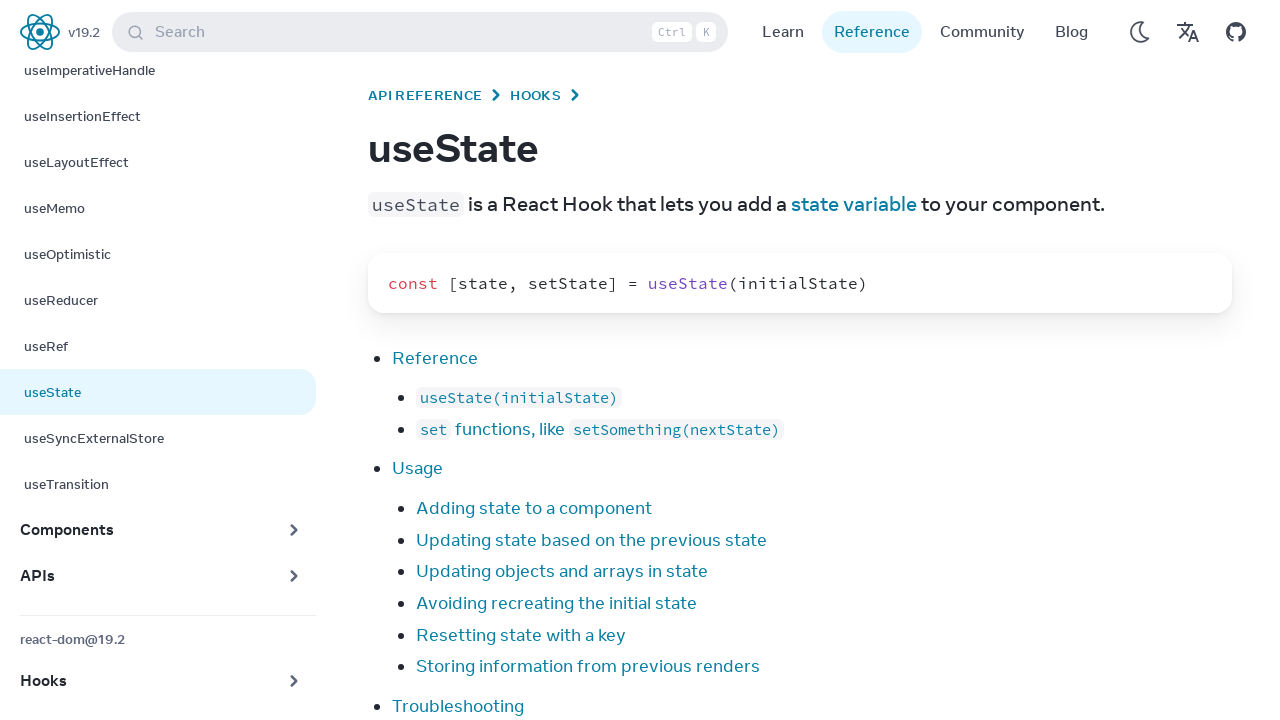